Tests W3Schools search functionality by searching for HTML Tutorial and verifying navigation

Starting URL: https://www.w3schools.com/

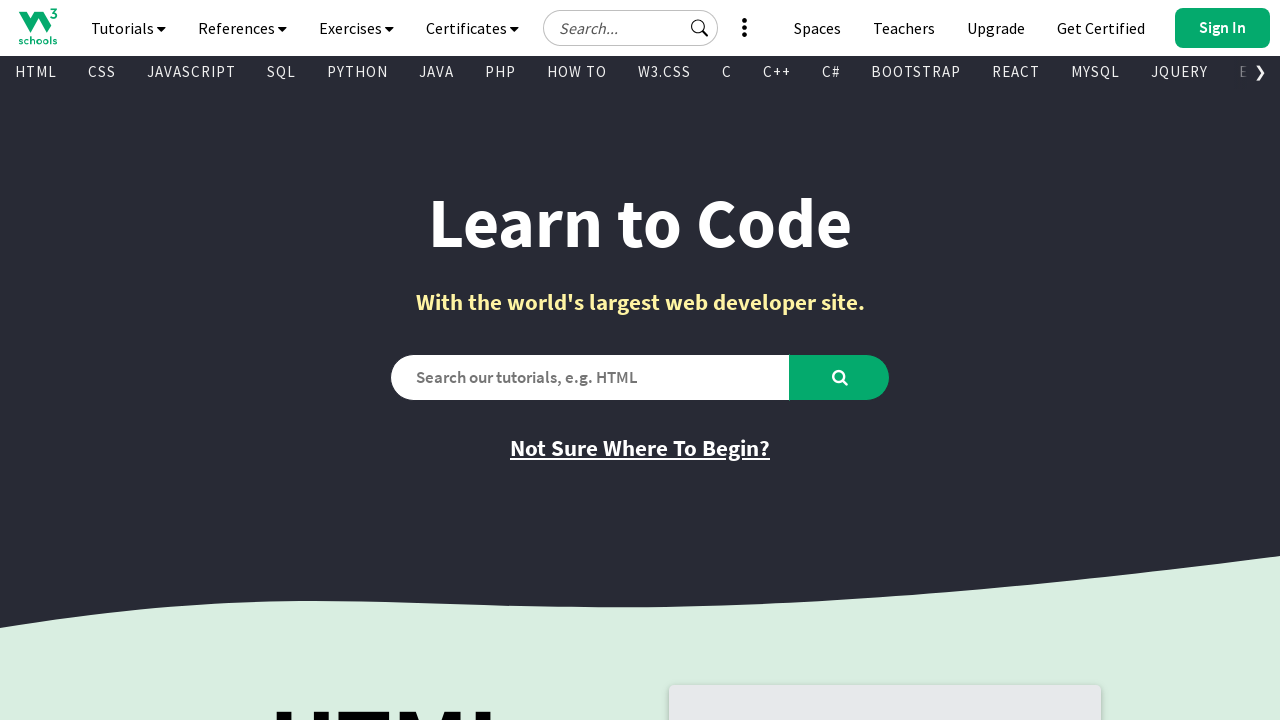

Verified initial page title is 'W3Schools Online Web Tutorials'
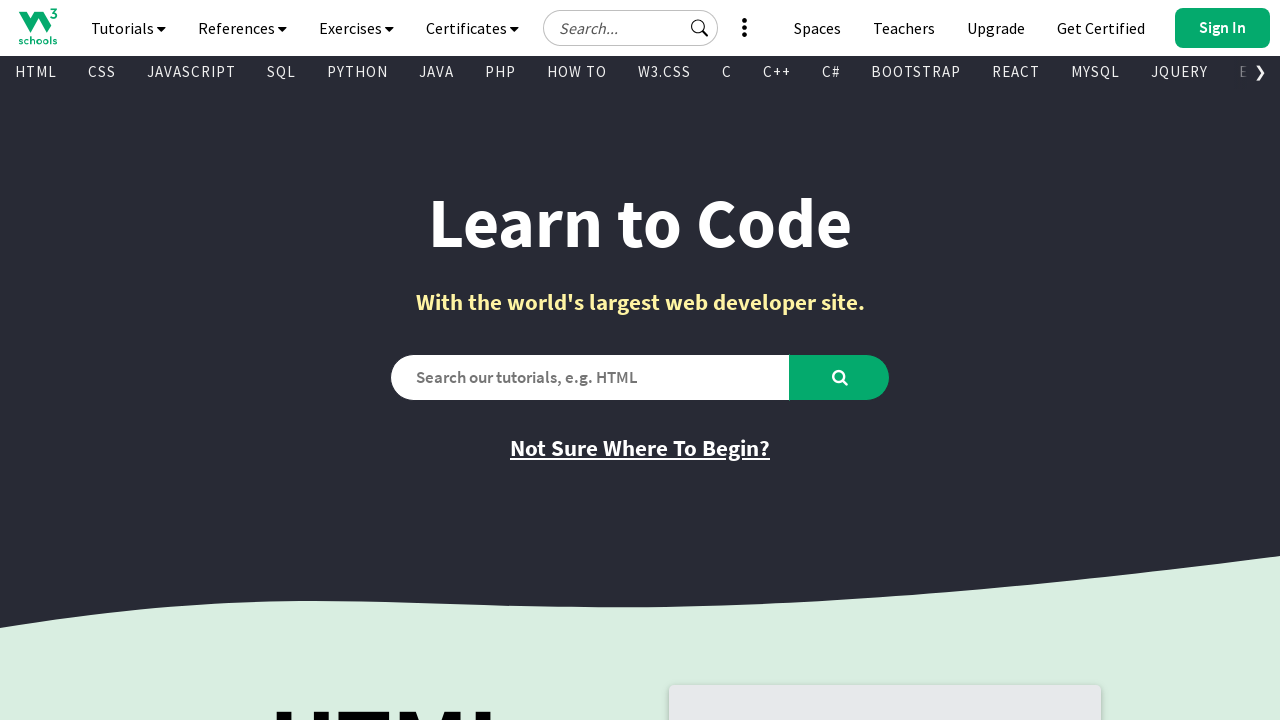

Filled search field with 'HTML Tutorial' on #search2
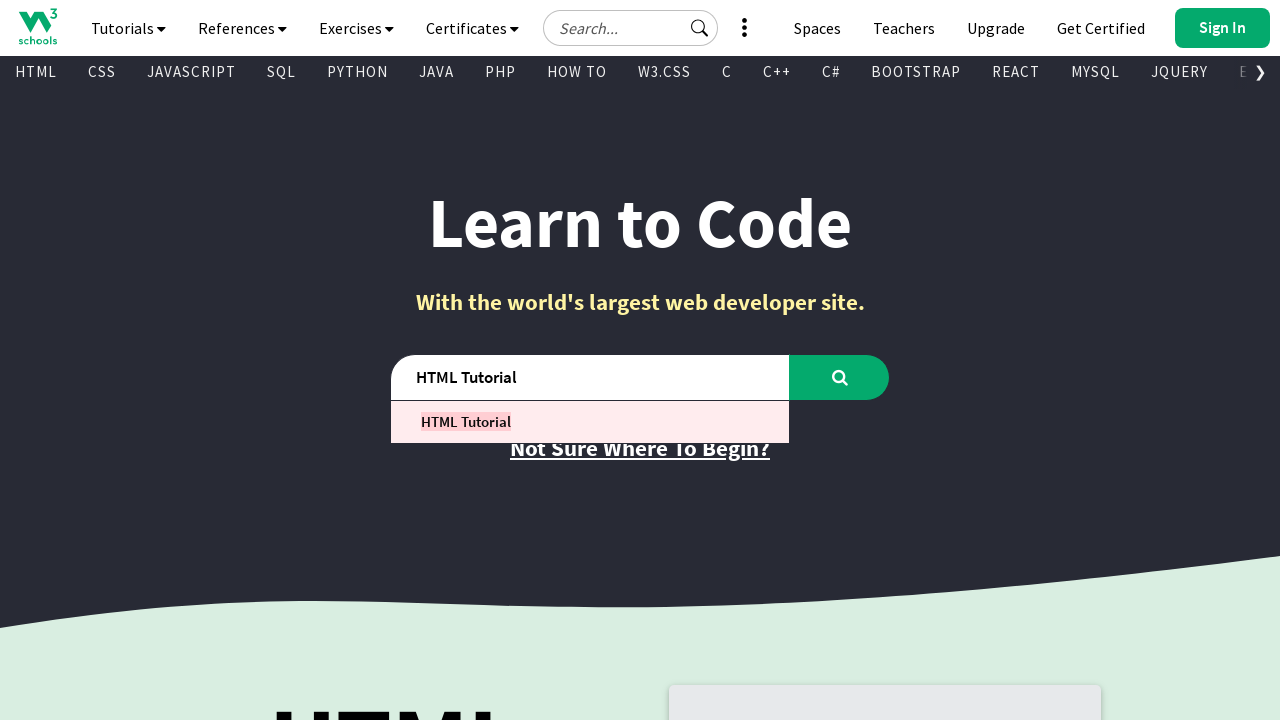

Clicked search button to search for HTML Tutorial at (840, 377) on #learntocode_searchbtn
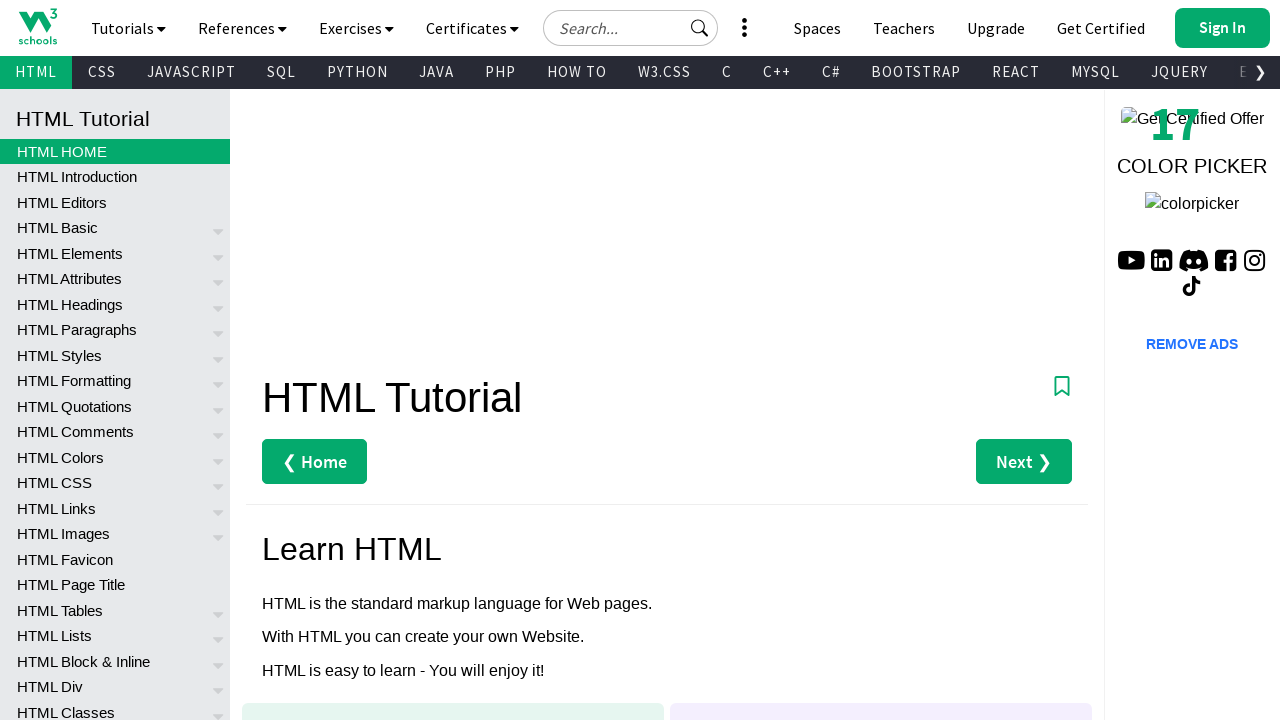

Waited for page to load (domcontentloaded)
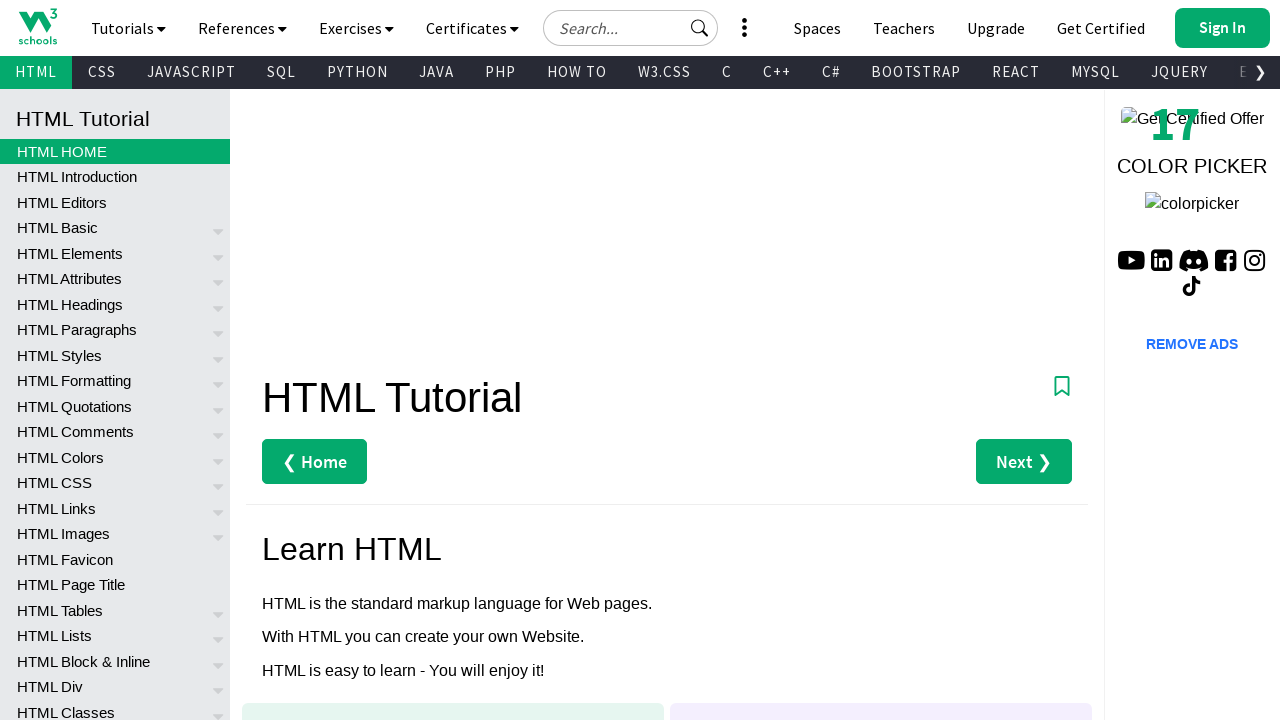

Verified navigation to HTML Tutorial page by checking title
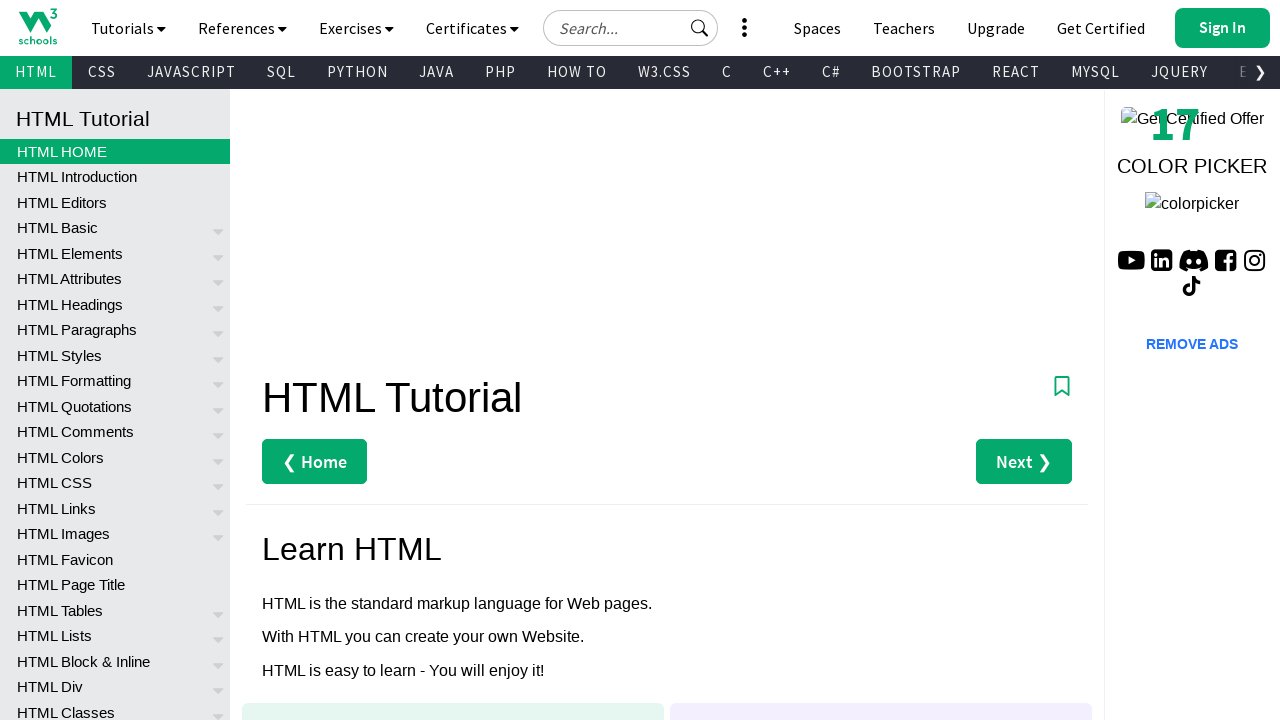

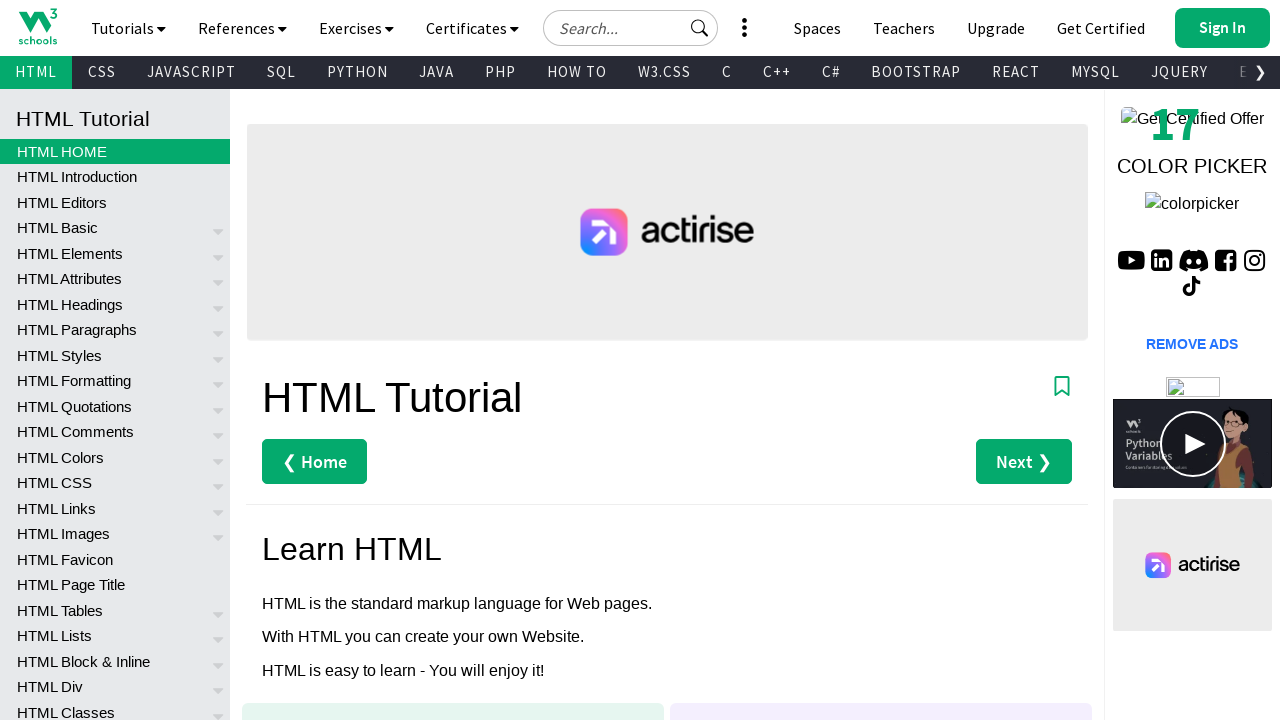